Tests application behavior when network requests matching "GetBook" pattern fail by intercepting and aborting those requests, then navigating to the library section of an Angular demo application.

Starting URL: https://rahulshettyacademy.com/angularAppdemo/

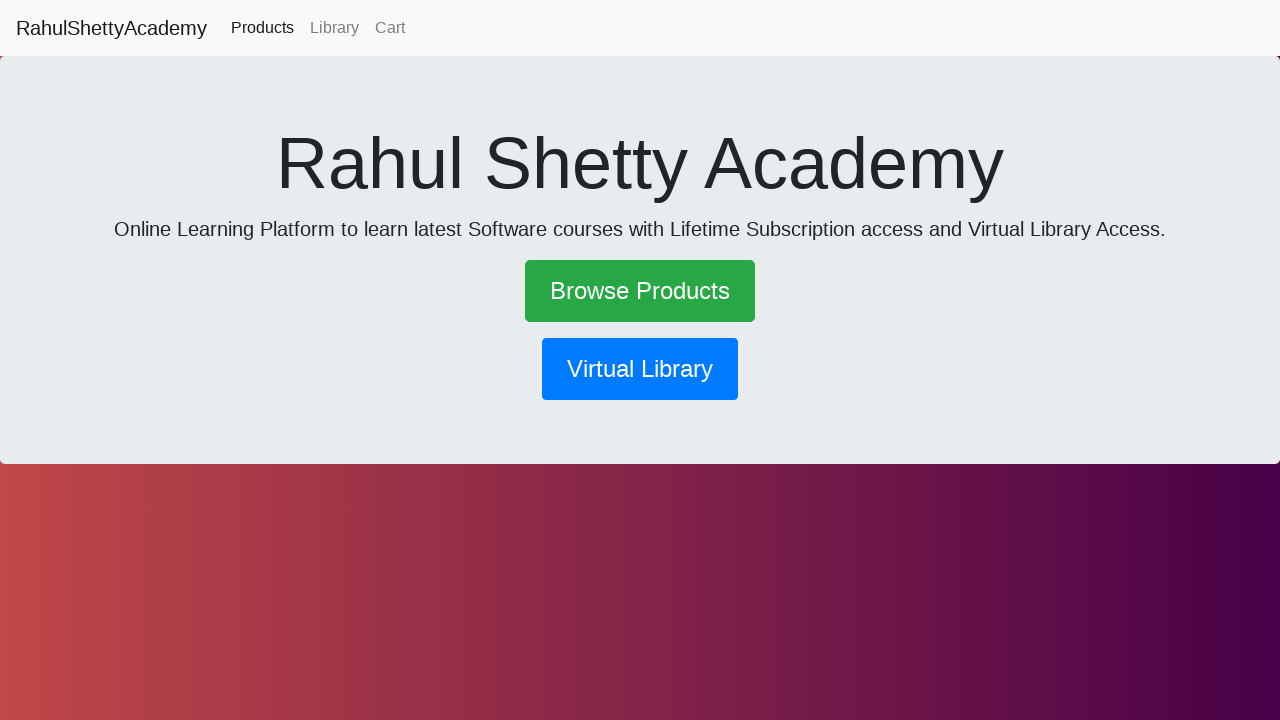

Set up route interception to abort requests matching 'GetBook' pattern
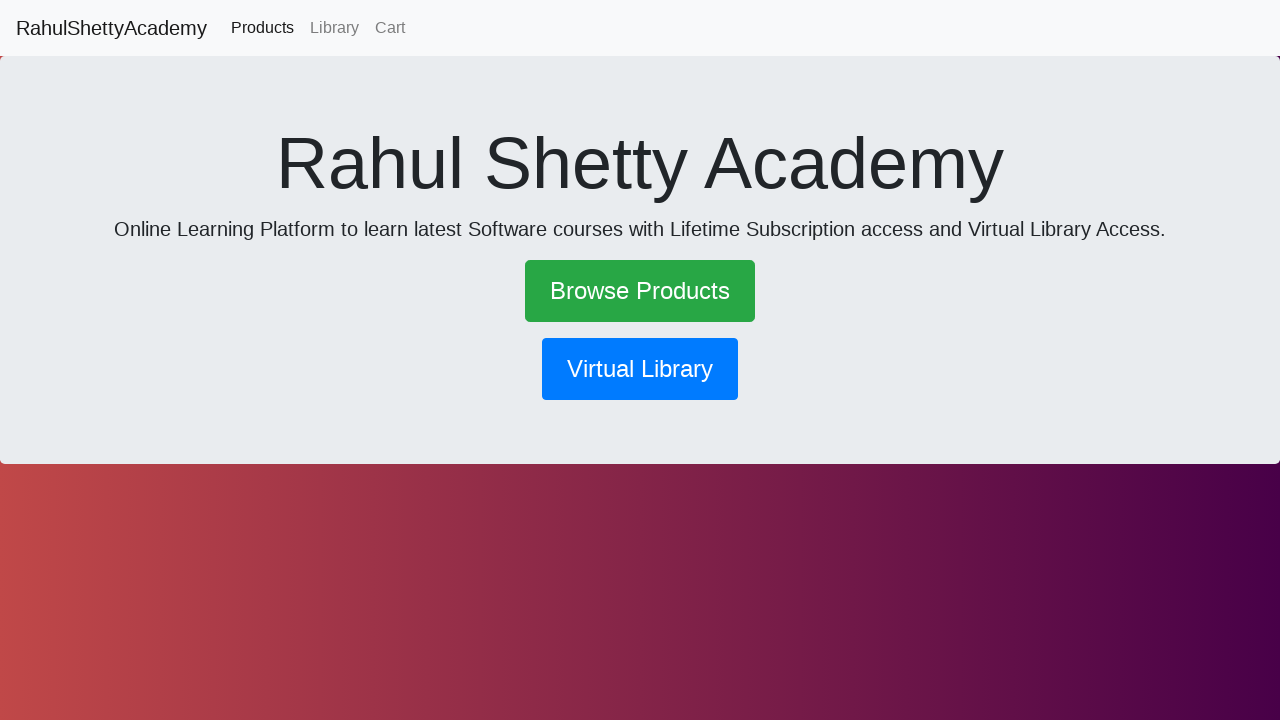

Clicked library navigation button at (640, 369) on button[routerlink*='library']
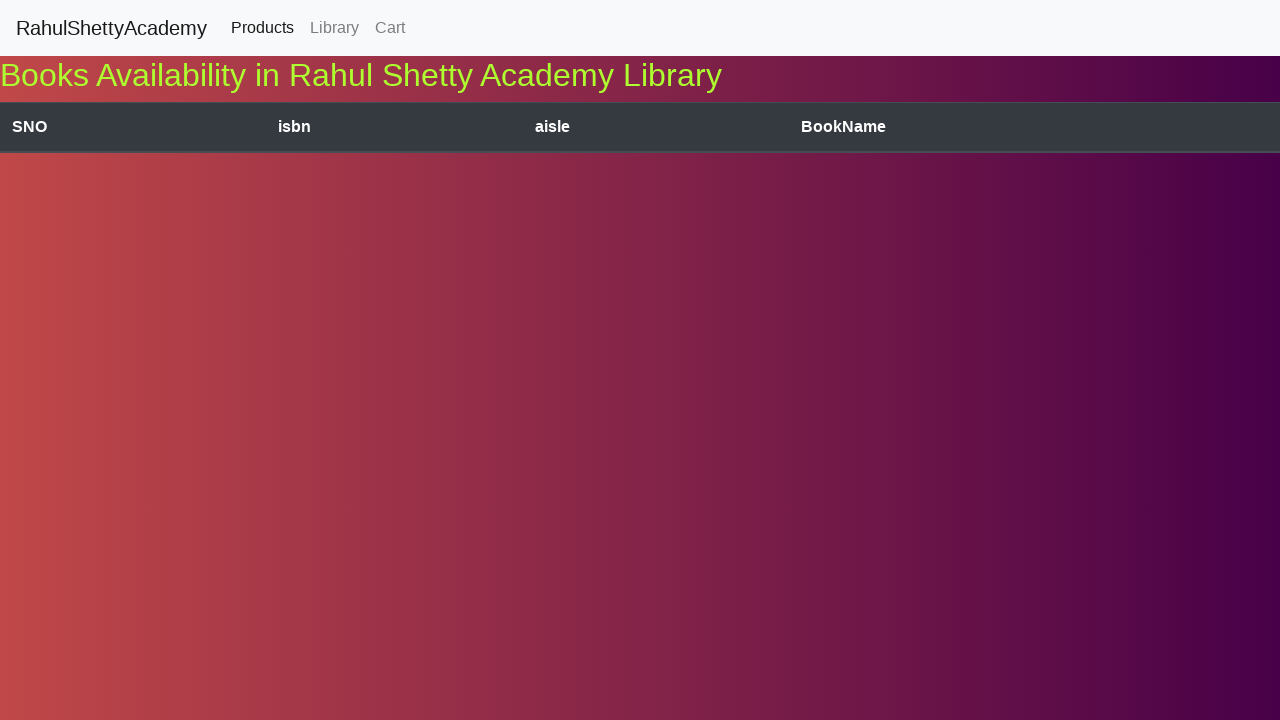

Waited for network to become idle after failed GetBook request
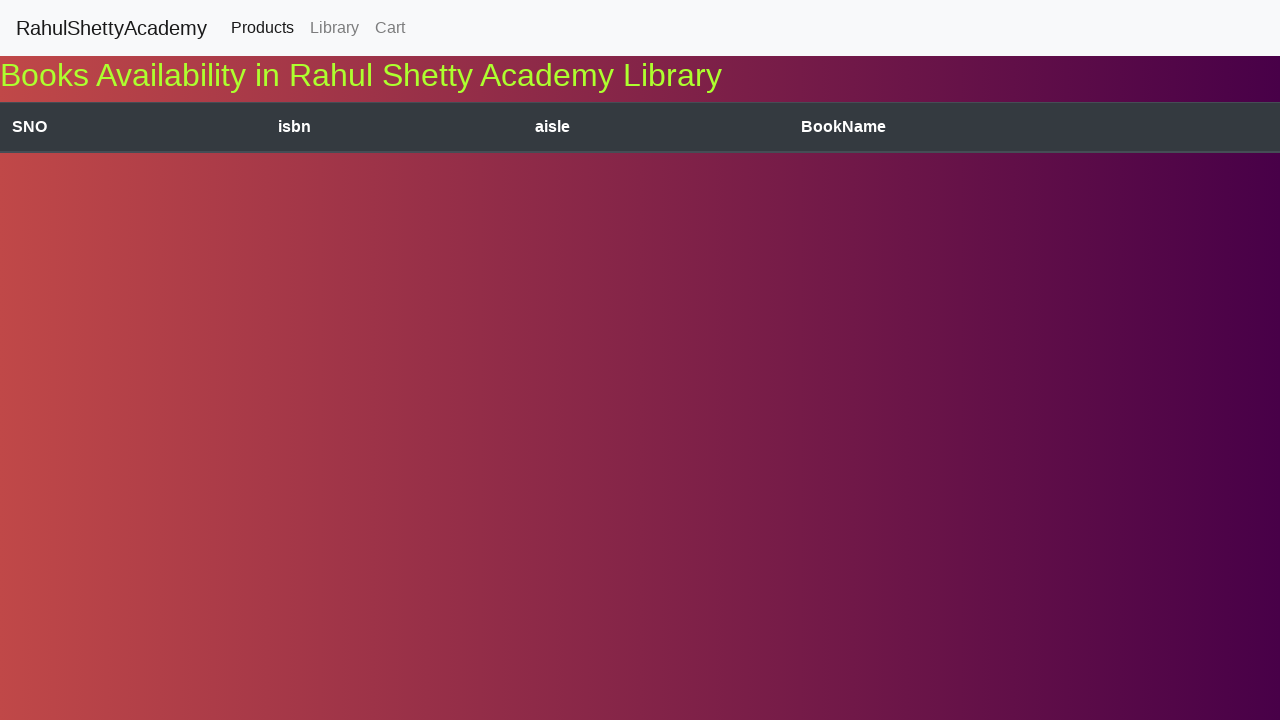

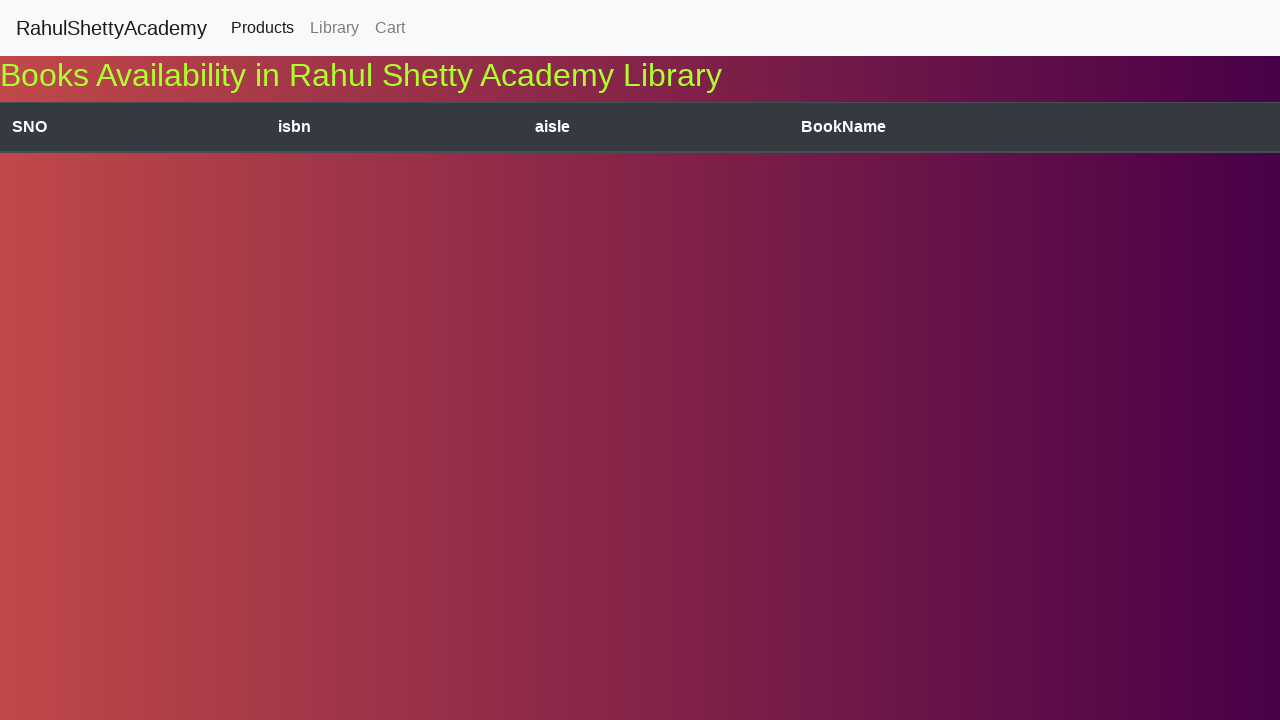